Tests navigation to Browse Languages and back to homepage, then verifies the welcome heading

Starting URL: http://www.99-bottles-of-beer.net/

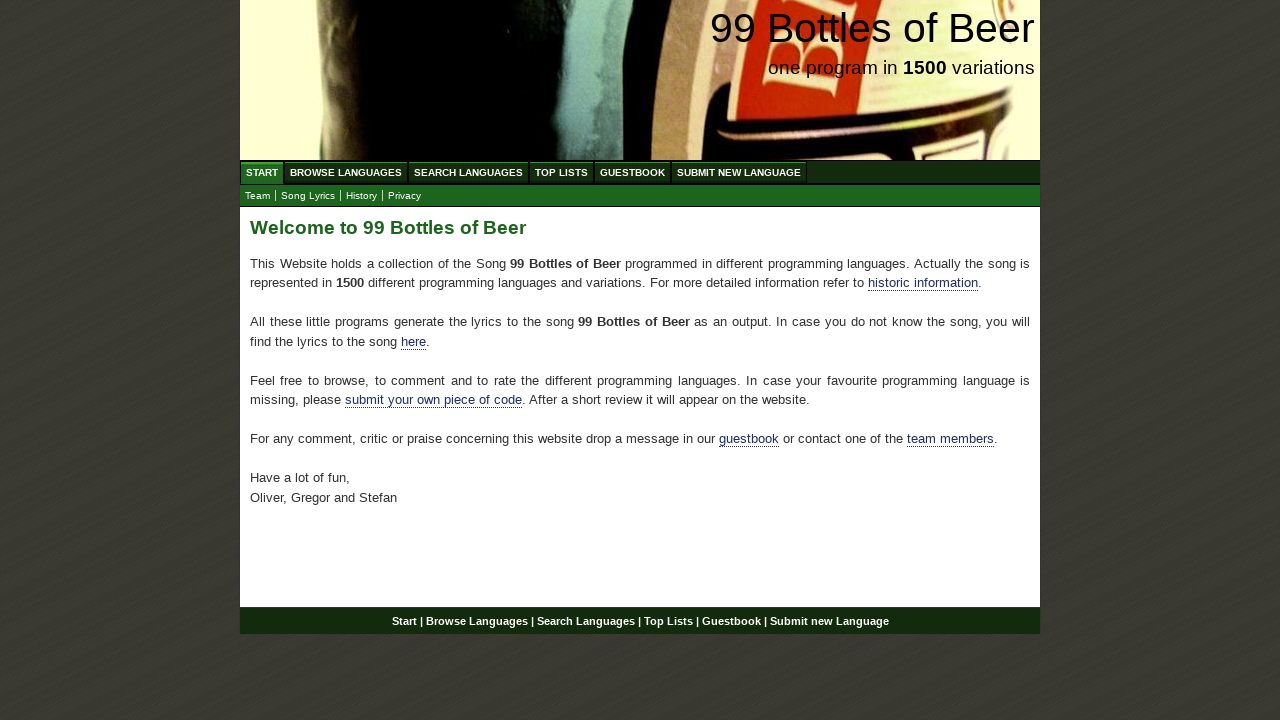

Clicked on Browse Languages link at (346, 172) on #menu a[href='/abc.html']
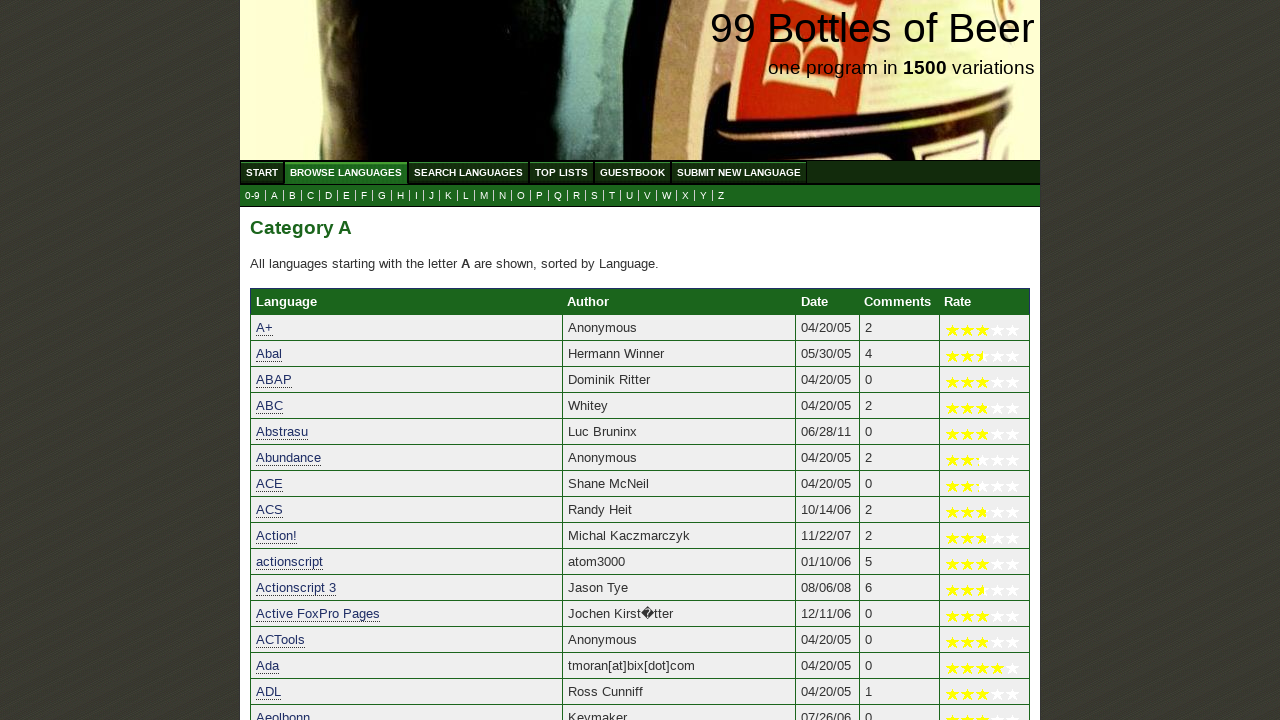

Clicked on Start/Home link to return to homepage at (262, 172) on #menu a[href='/']
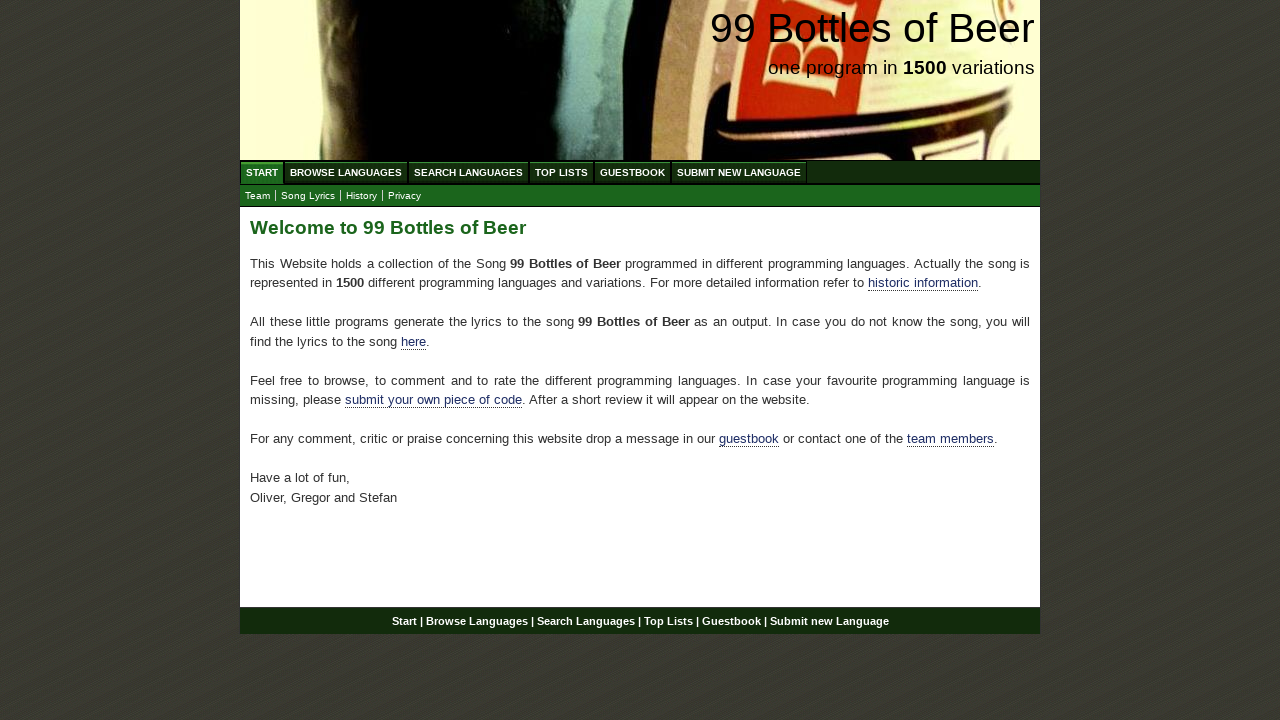

Verified welcome heading is displayed on homepage
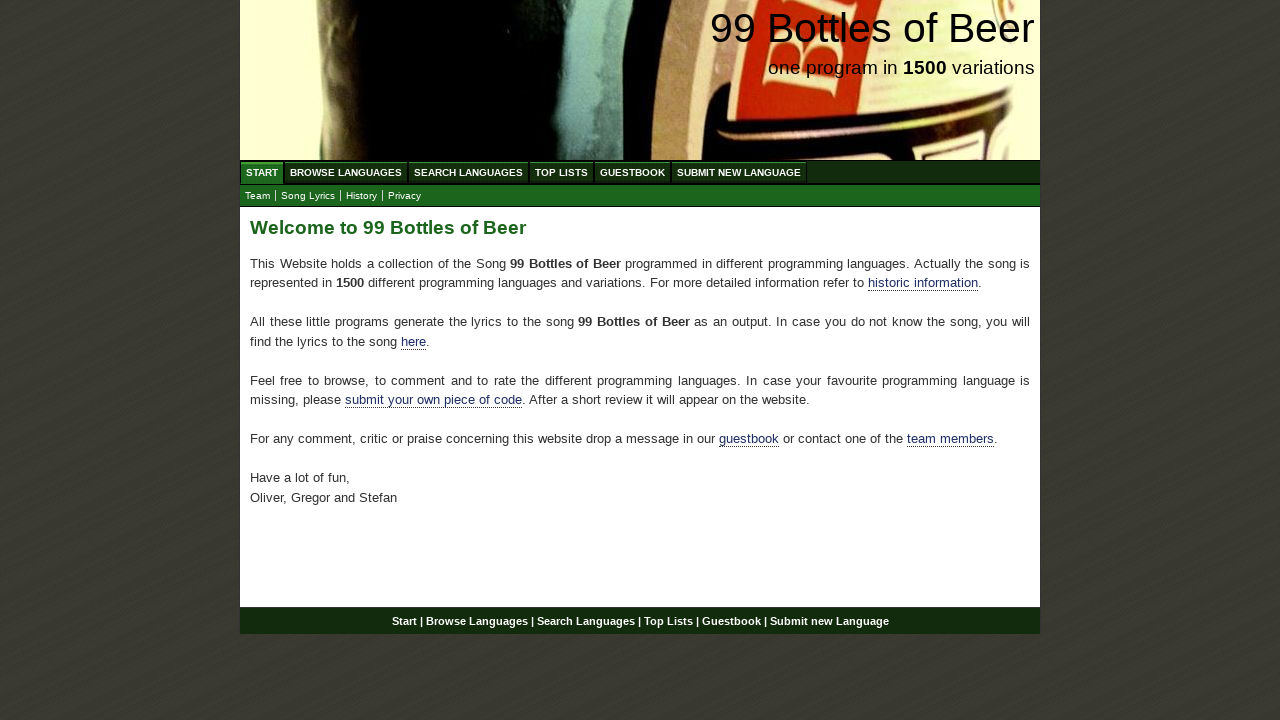

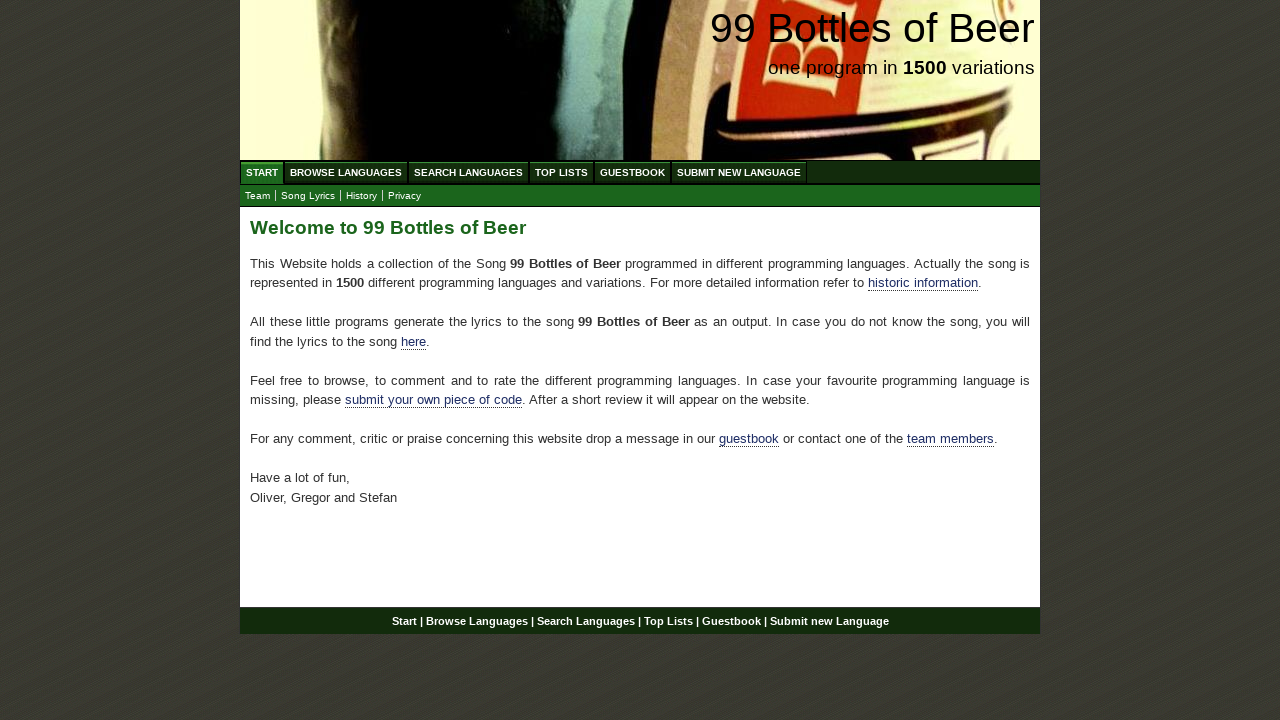